Tests the coordinate lookup functionality by entering an address with province and municipality, then clicking to obtain coordinates.

Starting URL: https://www.coordenadas-gps.com/

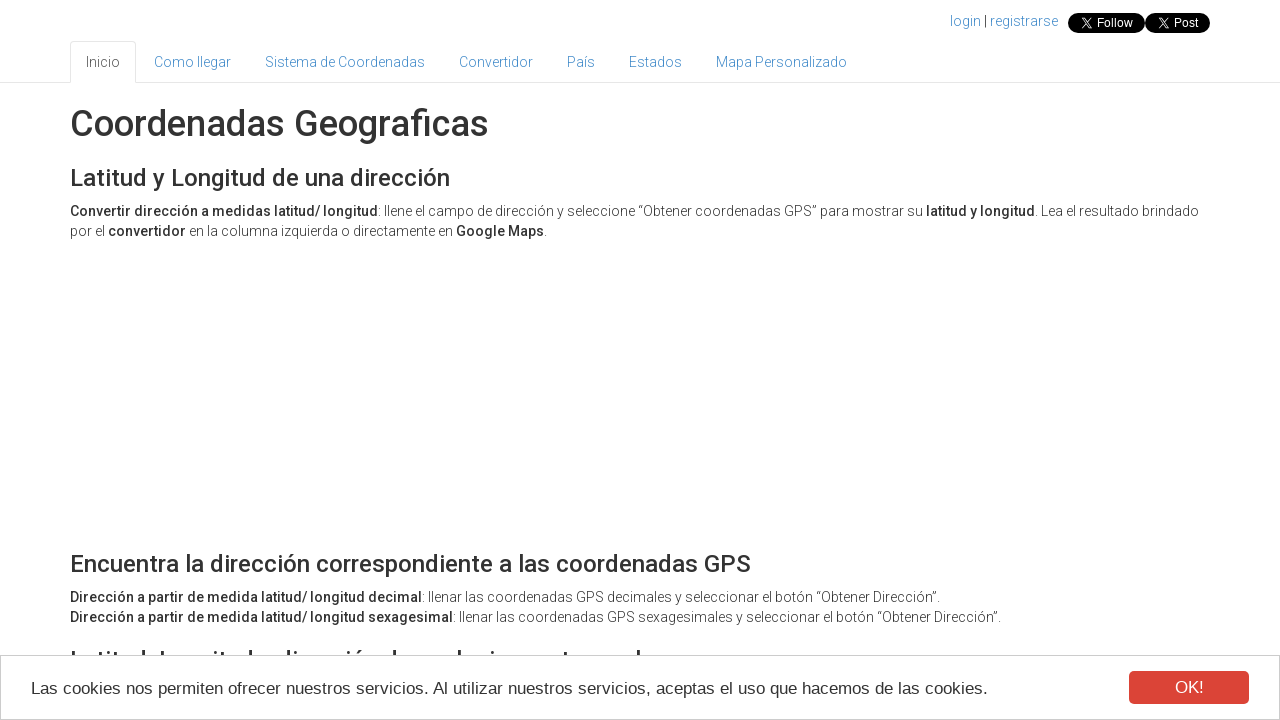

Cleared address input field on #address
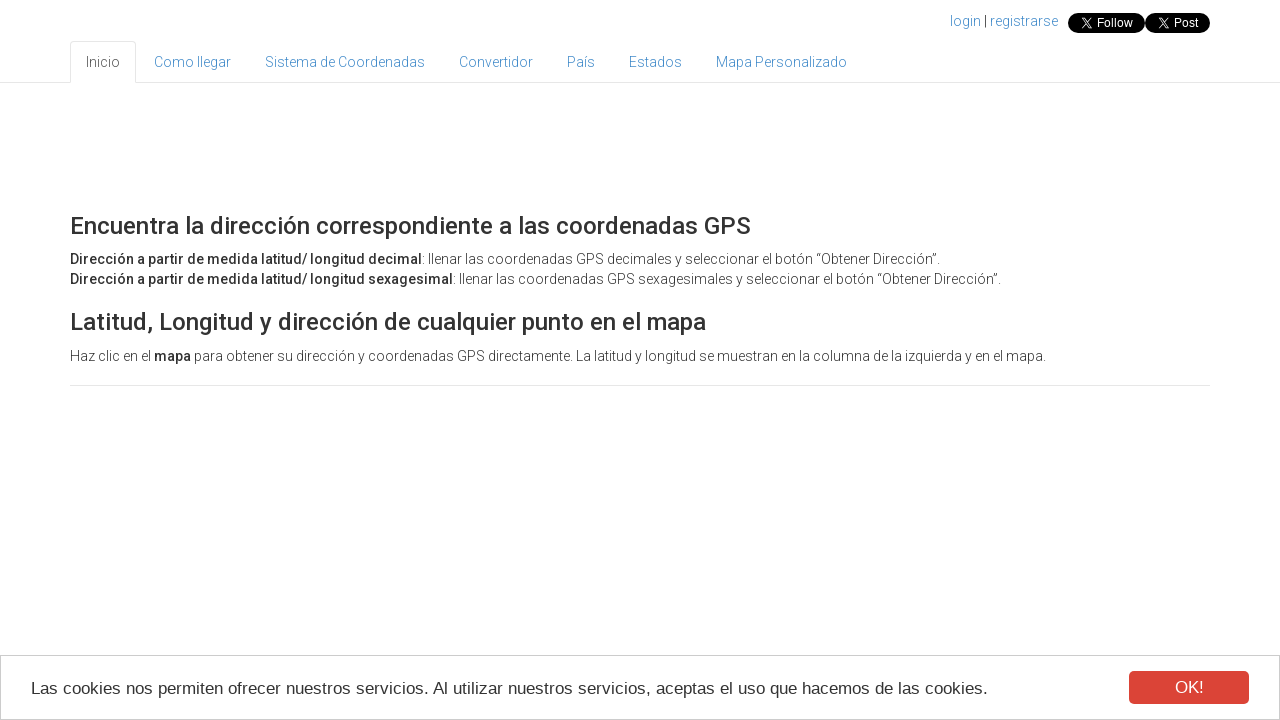

Filled address field with 'Calle Mayor 15 Valencia Mislata' on #address
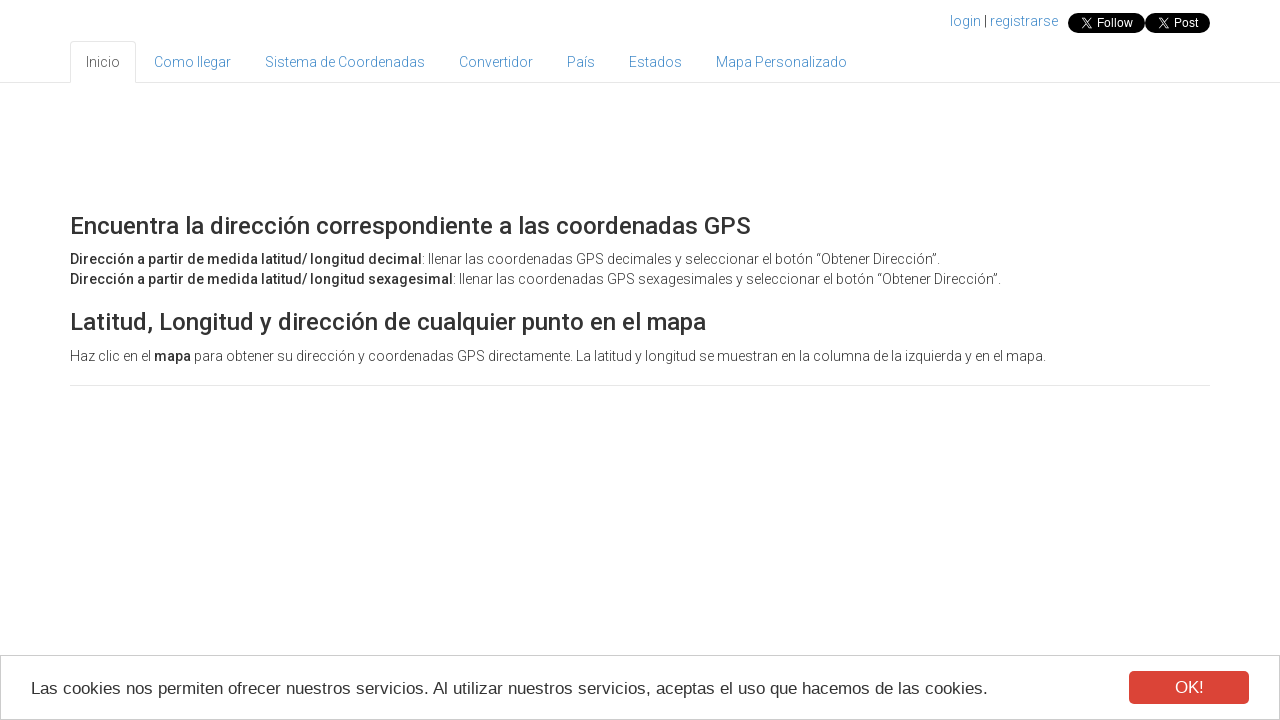

Clicked button to obtain coordinates at (266, 361) on xpath=//*[@id="wrap"]/div[2]/div[3]/div[1]/form[1]/div[2]/div/button
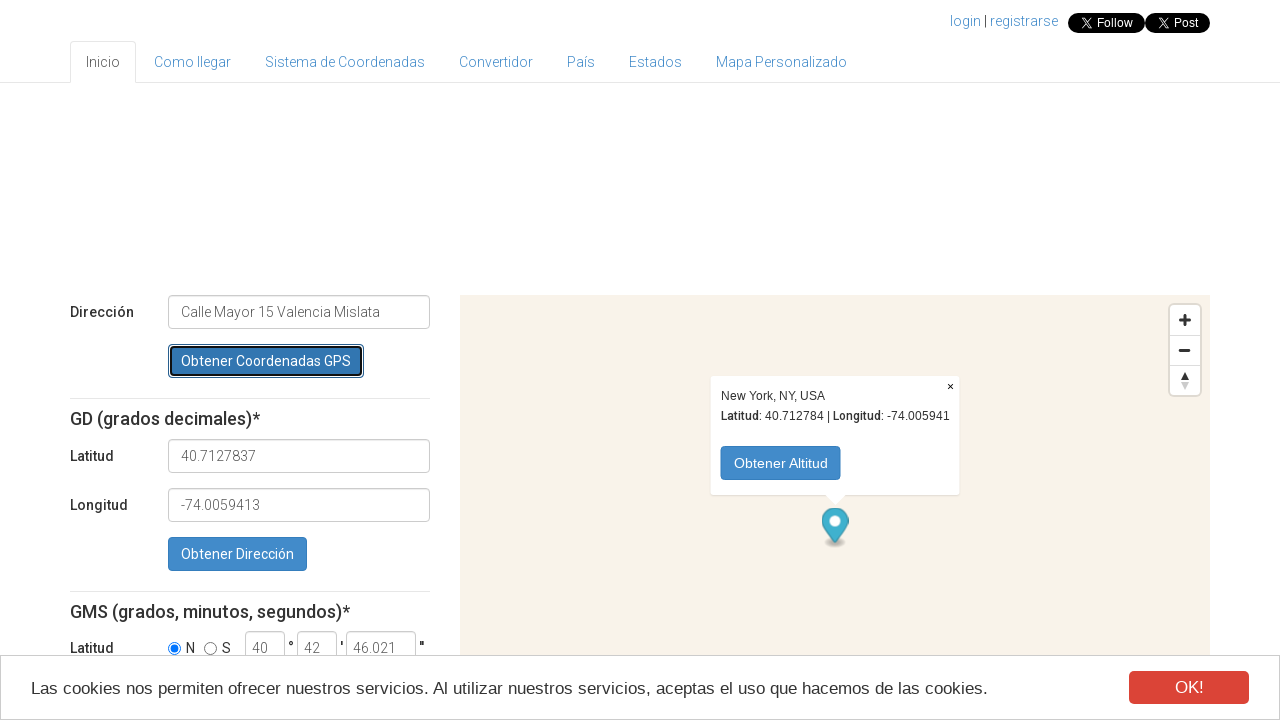

Latitude field populated with coordinates
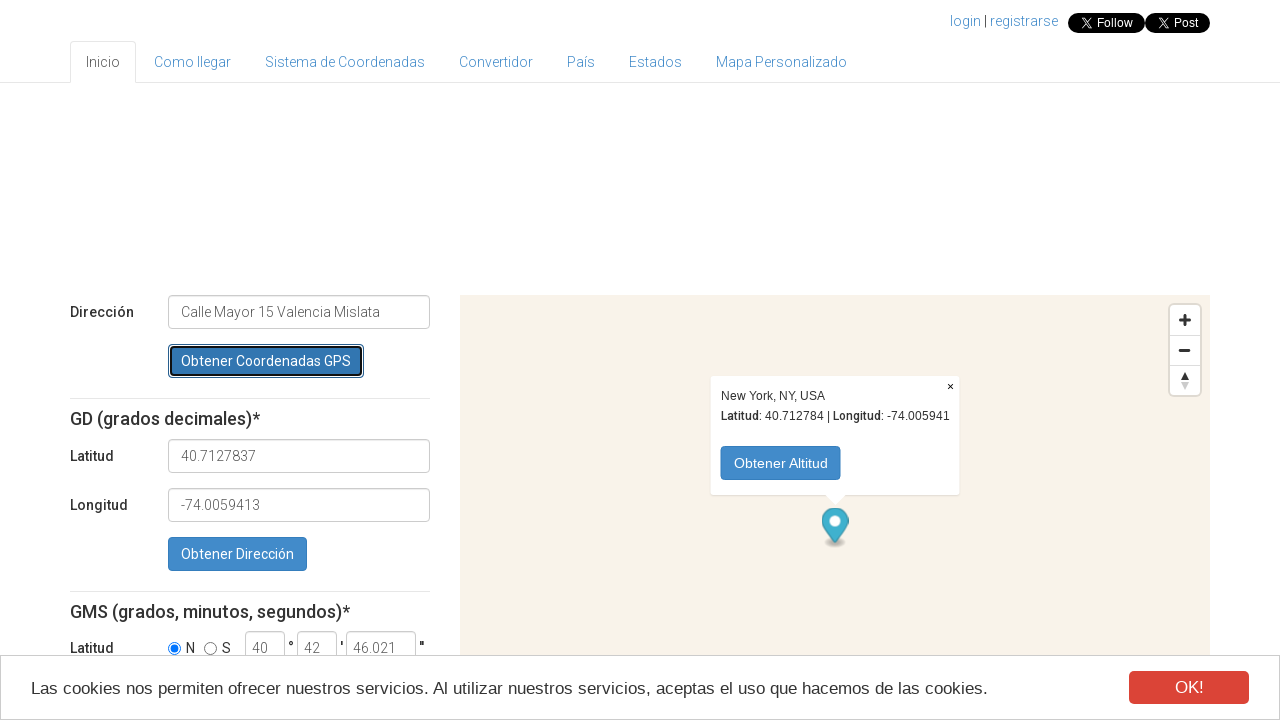

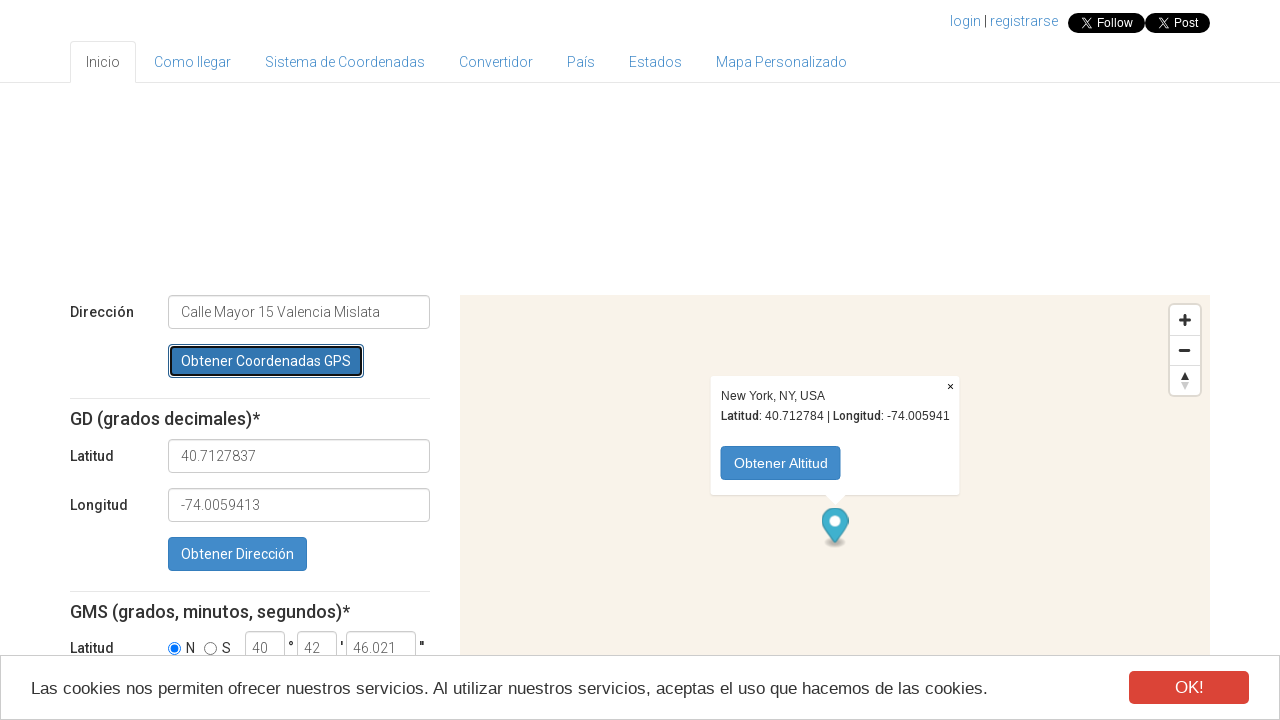